Navigates to a React shopping cart demo application and verifies the page loads

Starting URL: https://react-shopping-cart-67954.firebaseapp.com/

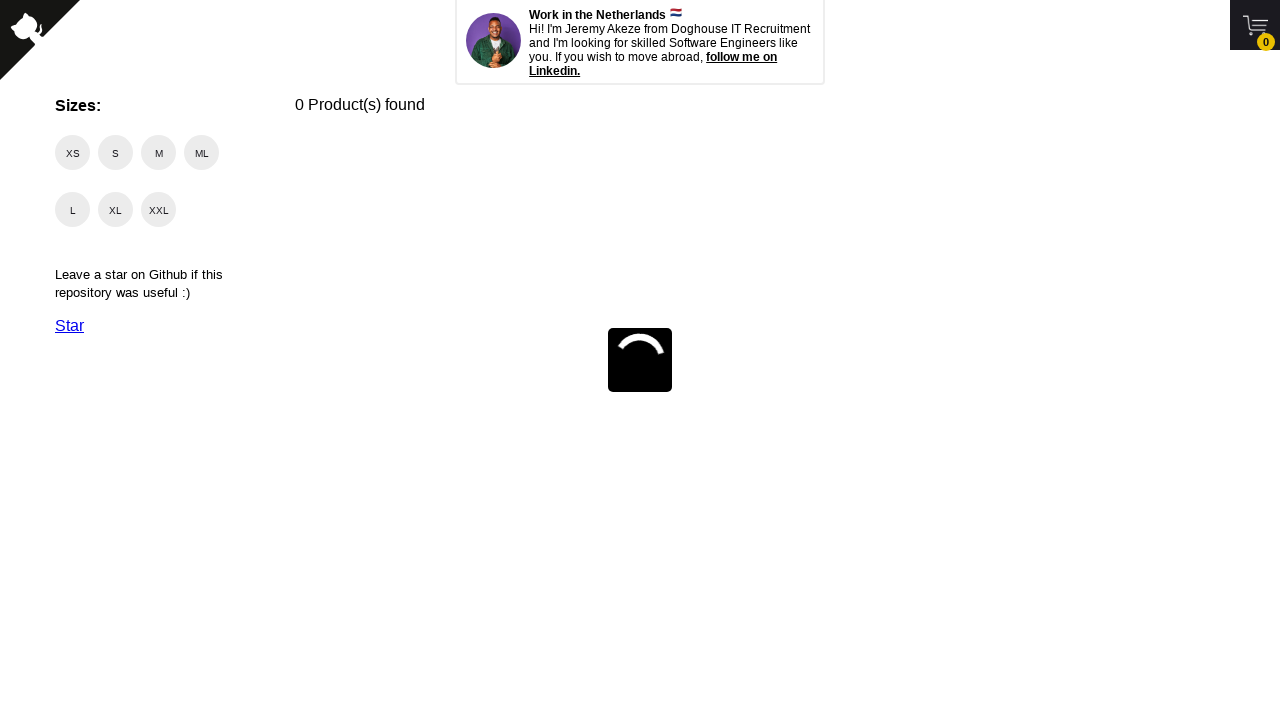

Waited for page DOM content to load
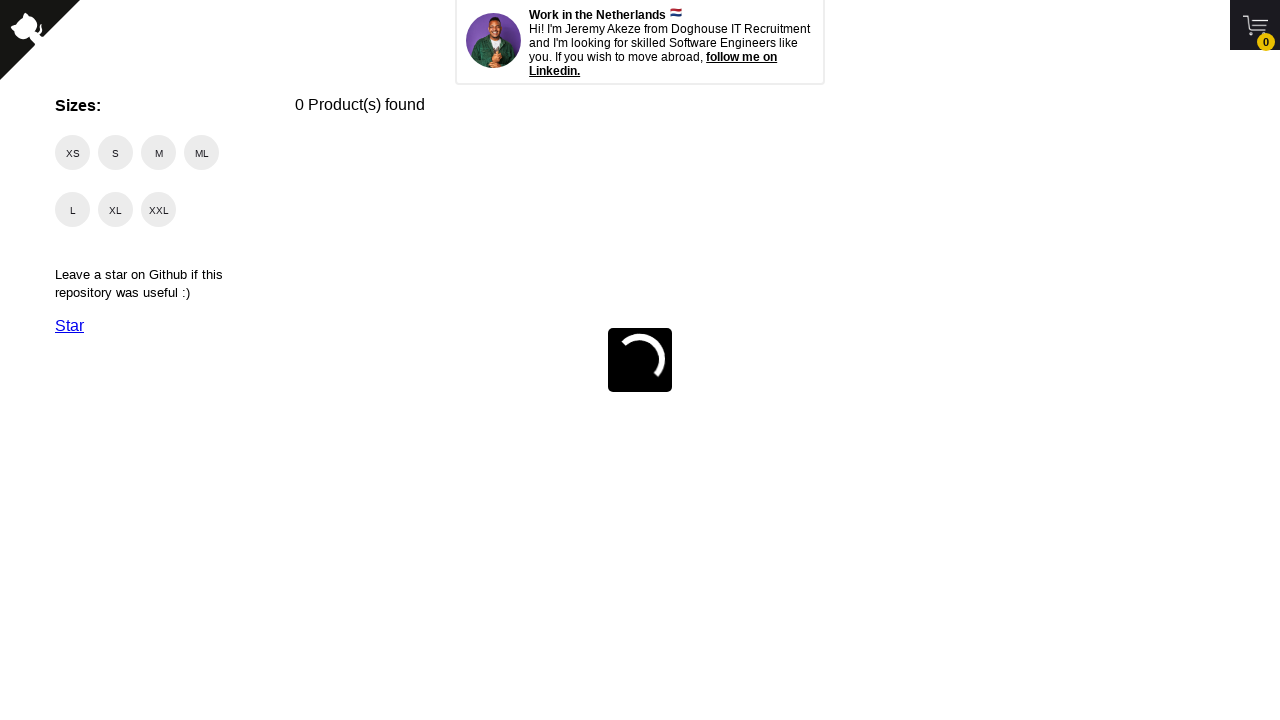

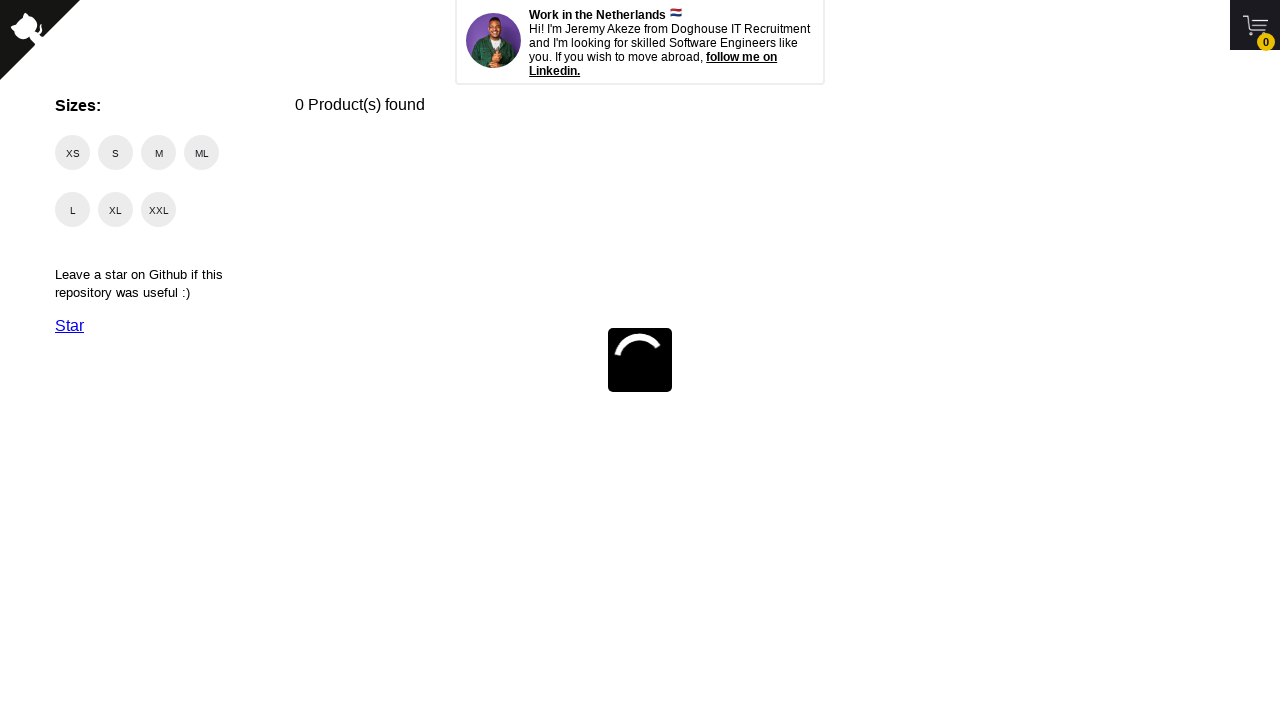